Tests child window handling by clicking a link that opens a new tab and verifying content on the new tab

Starting URL: https://rahulshettyacademy.com/loginpagePractise/

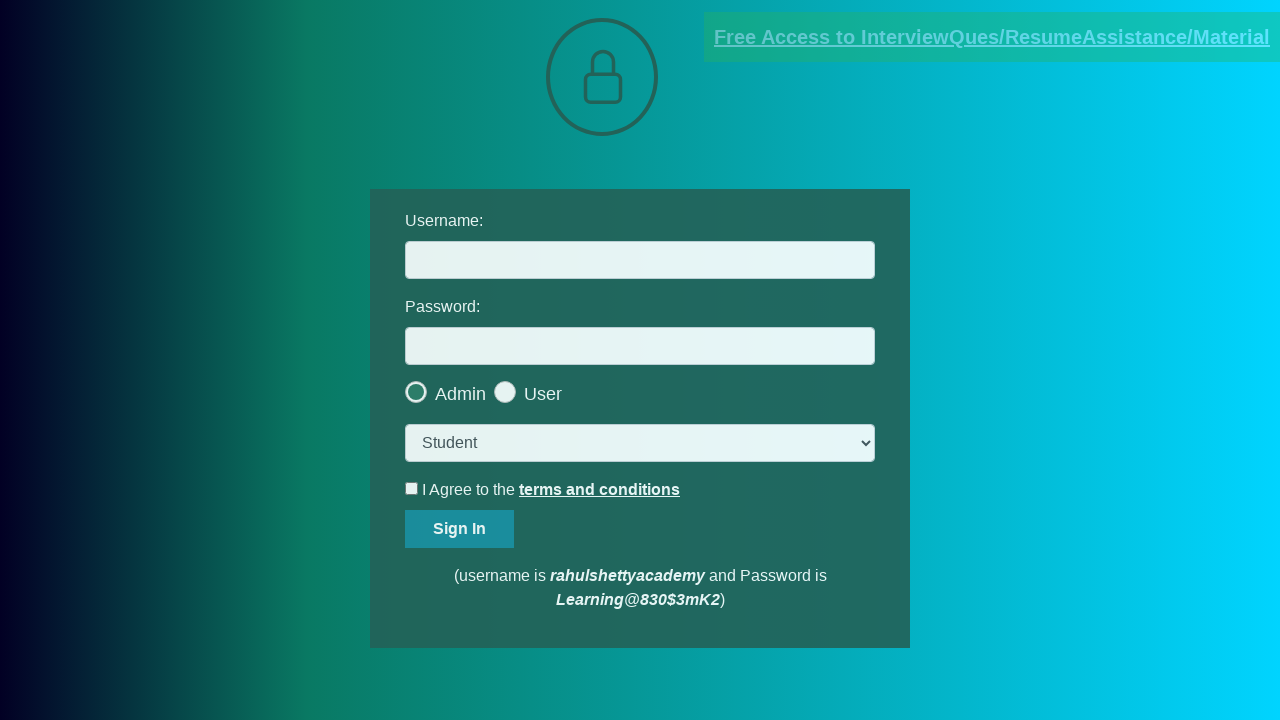

Clicked blinking text link to open new tab at (992, 37) on .blinkingText
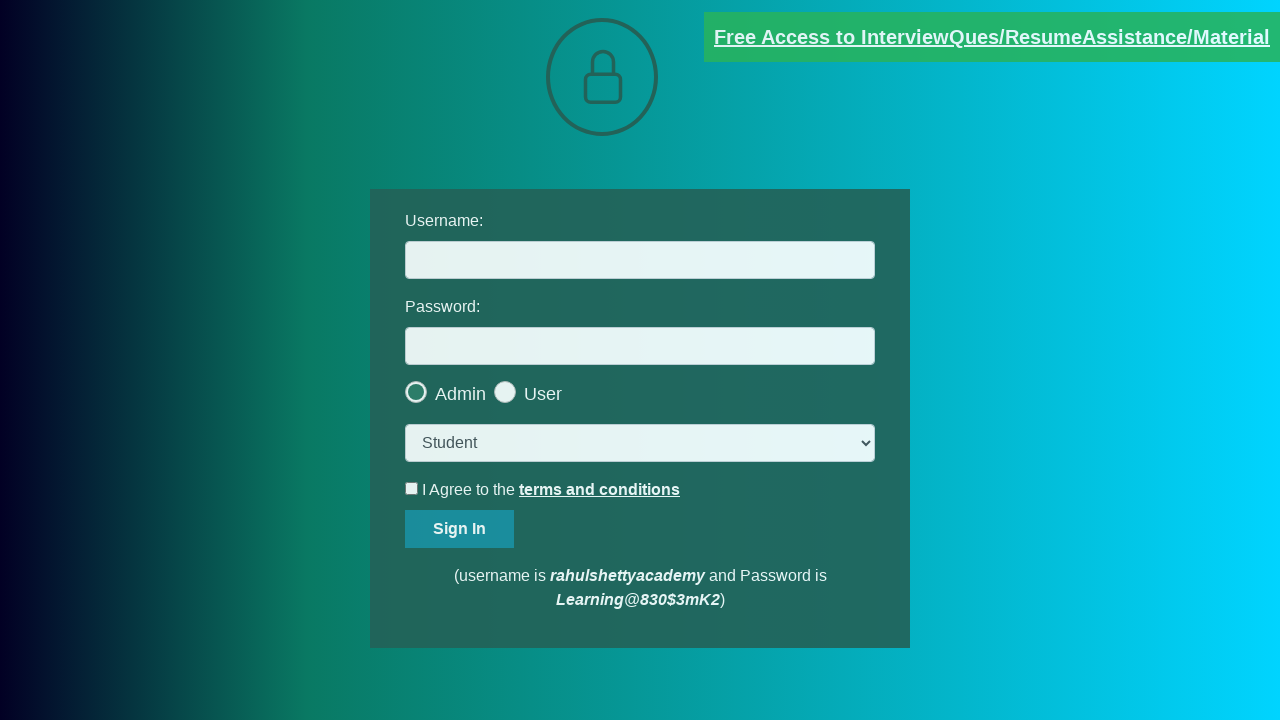

New tab page object retrieved
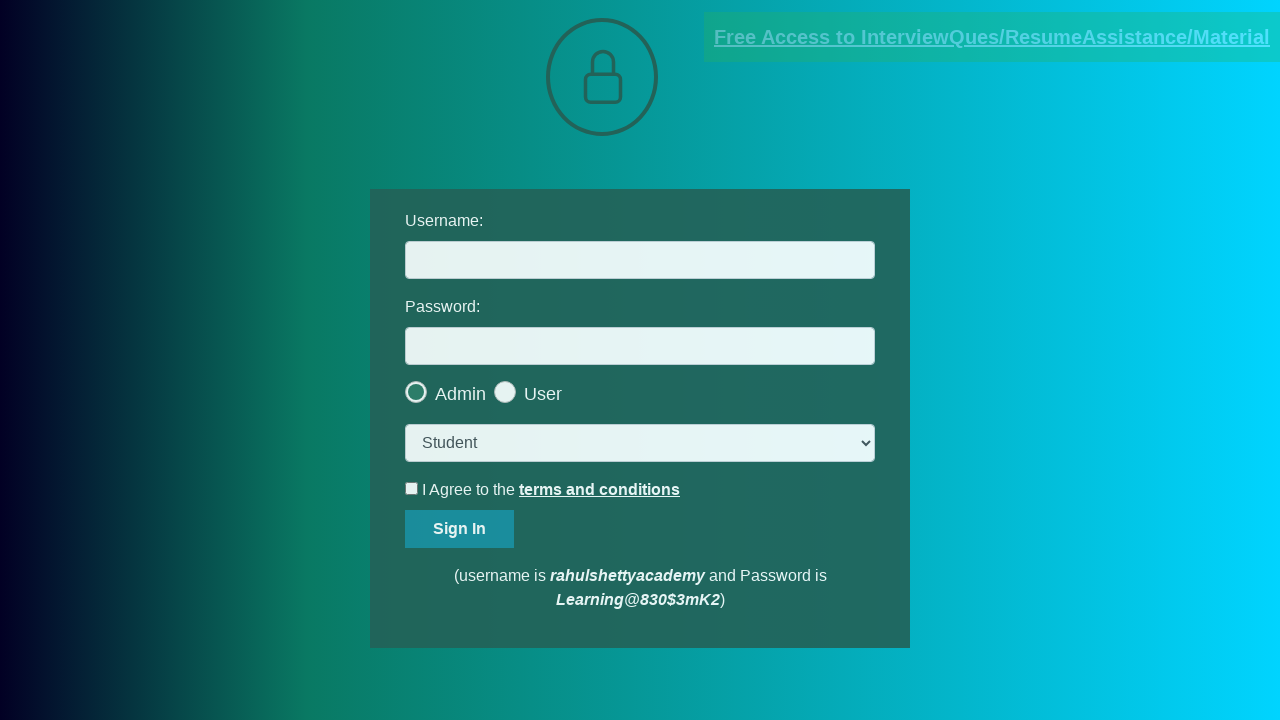

New tab finished loading
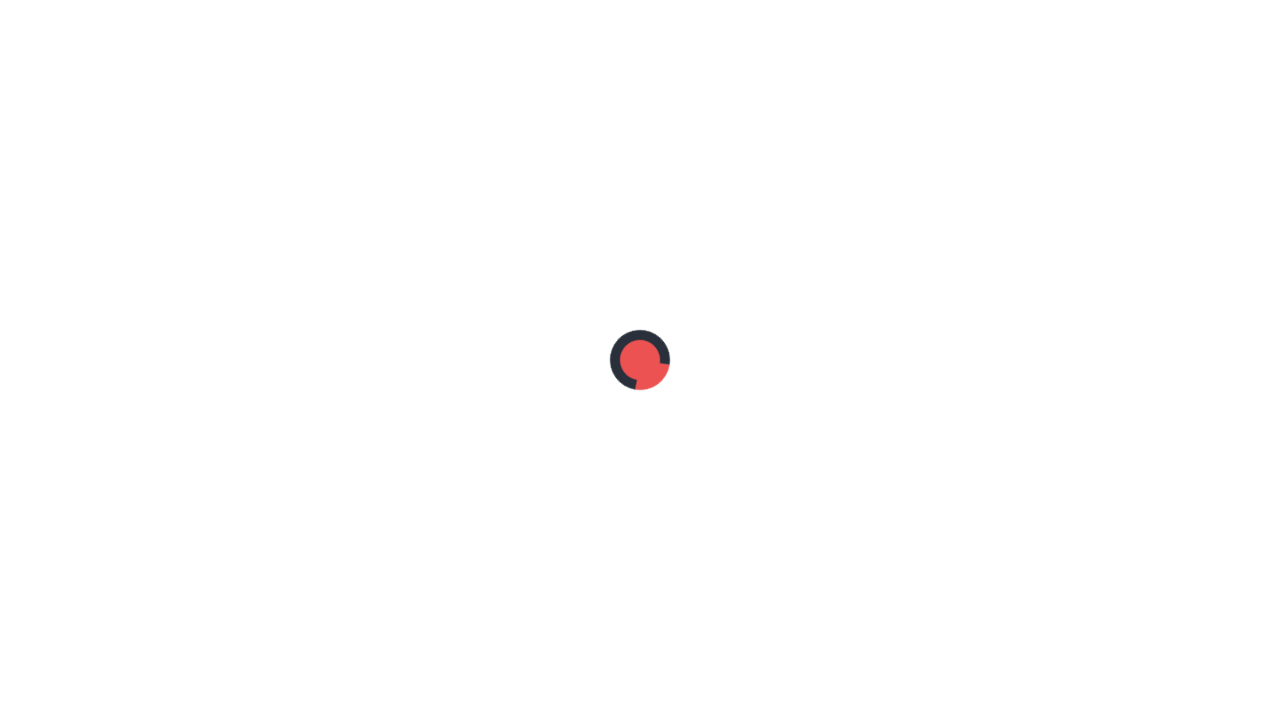

Retrieved red element text content: Please email us at mentor@rahulshettyacademy.com with below template to receive response 
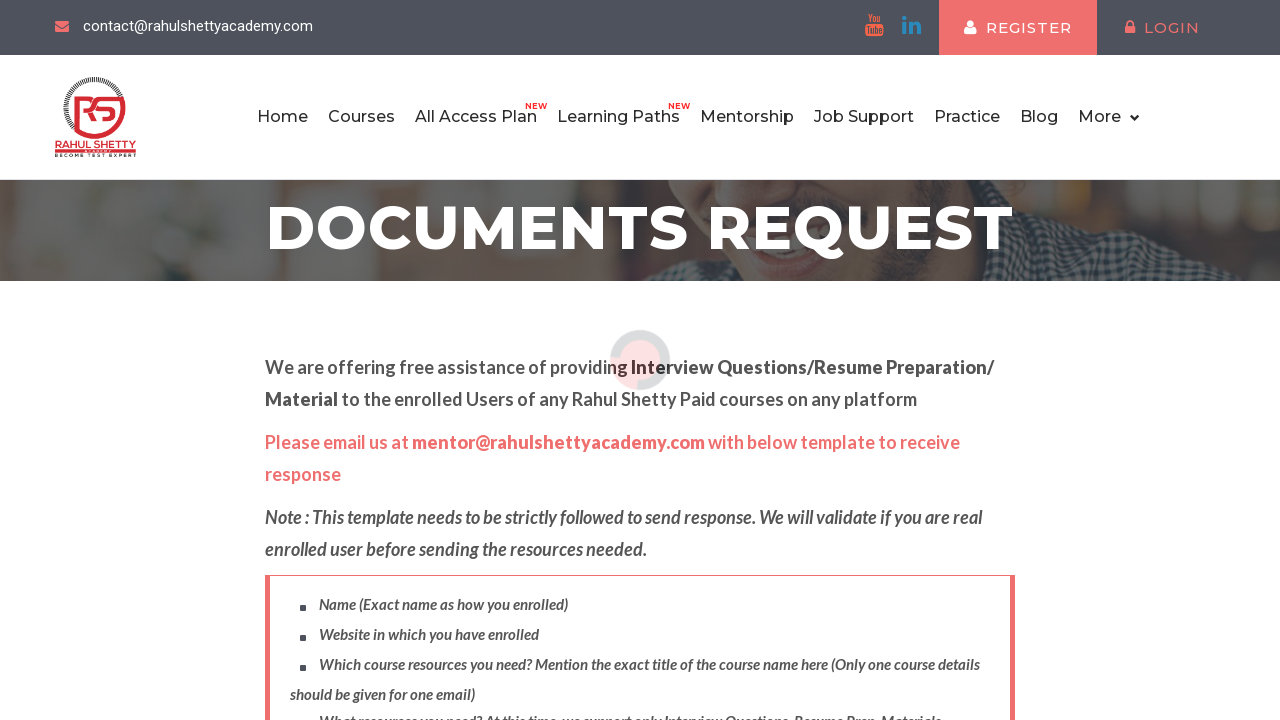

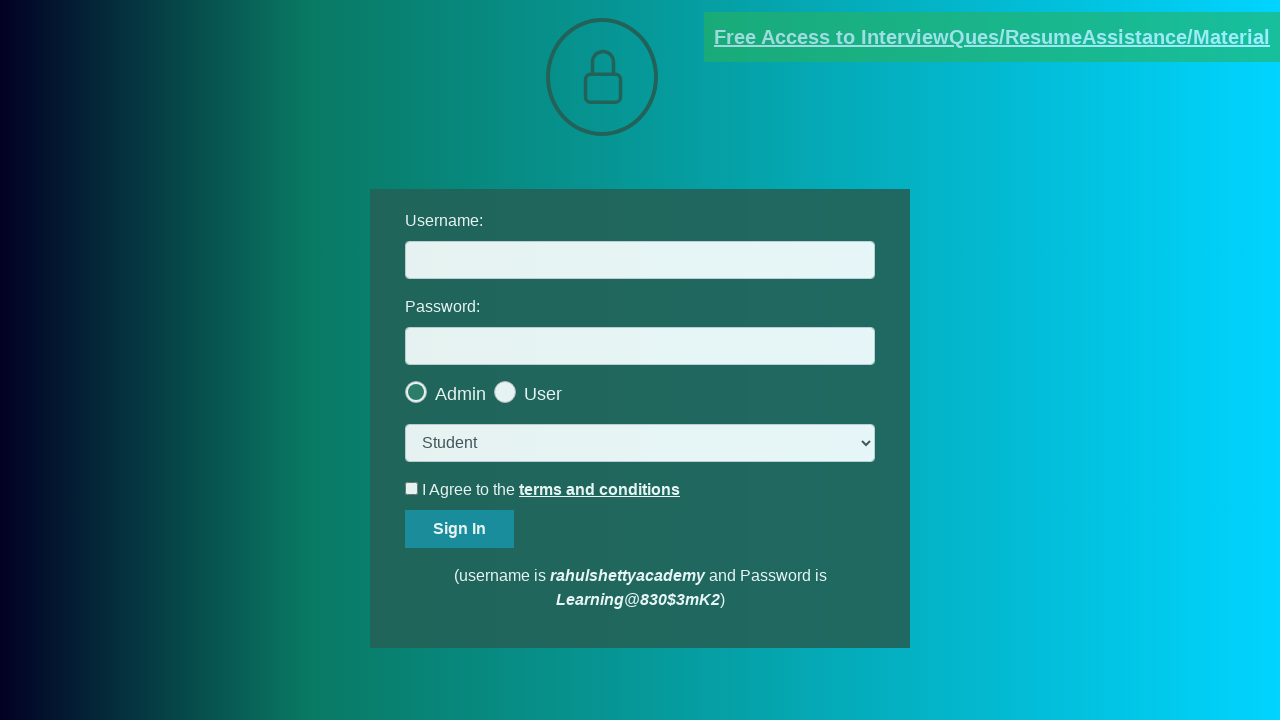